Tests interaction with a simple JavaScript alert by clicking the trigger button, switching to the alert, and accepting it.

Starting URL: https://v1.training-support.net/selenium/javascript-alerts

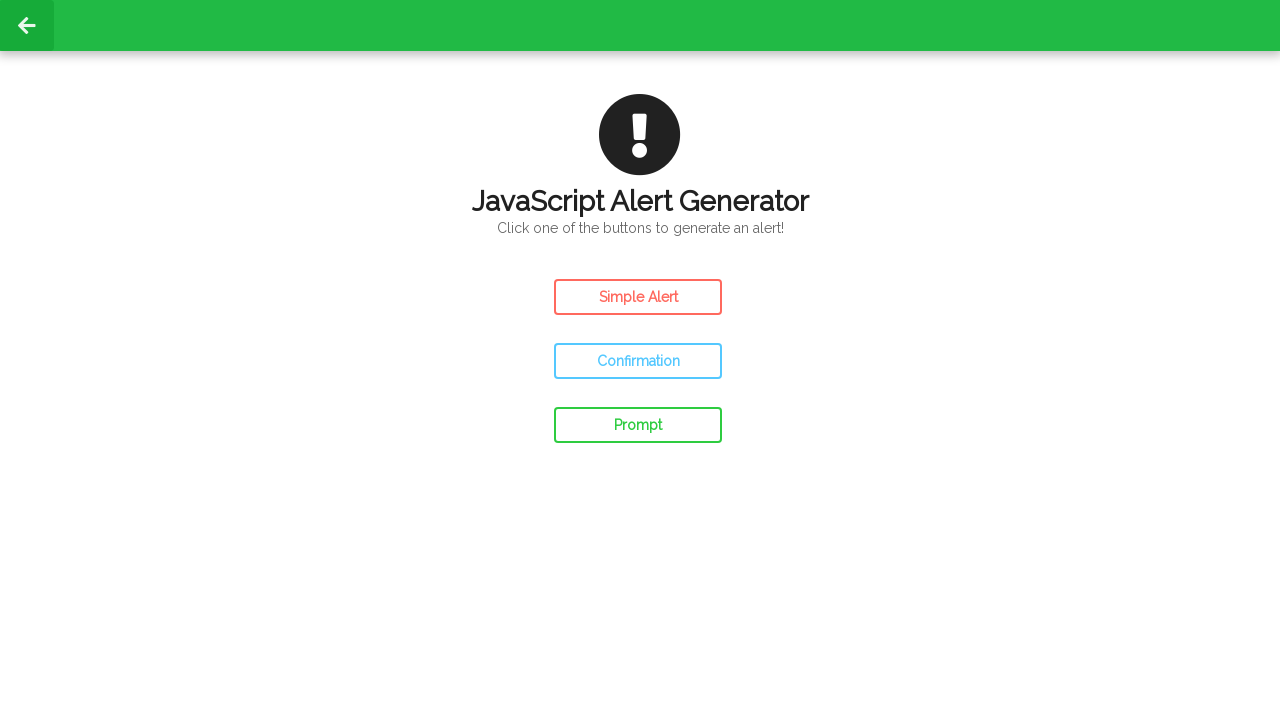

Clicked the Simple Alert button at (638, 297) on #simple
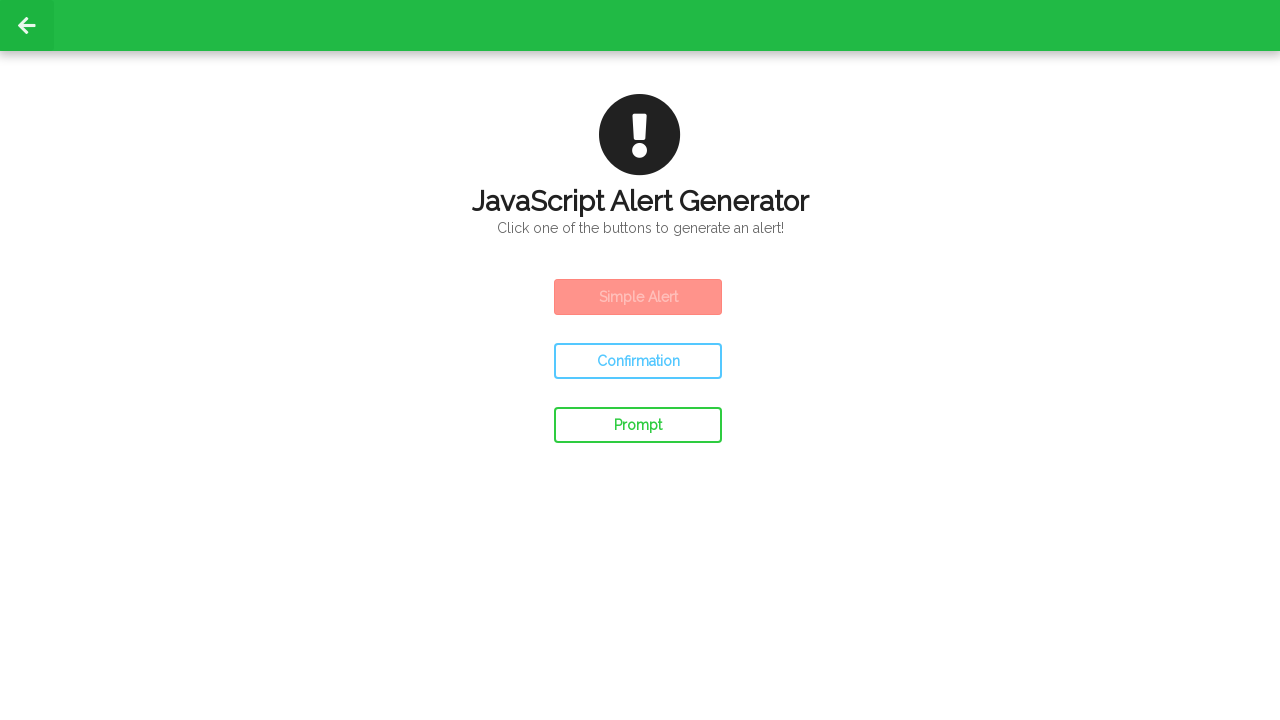

Set up dialog handler to accept alerts
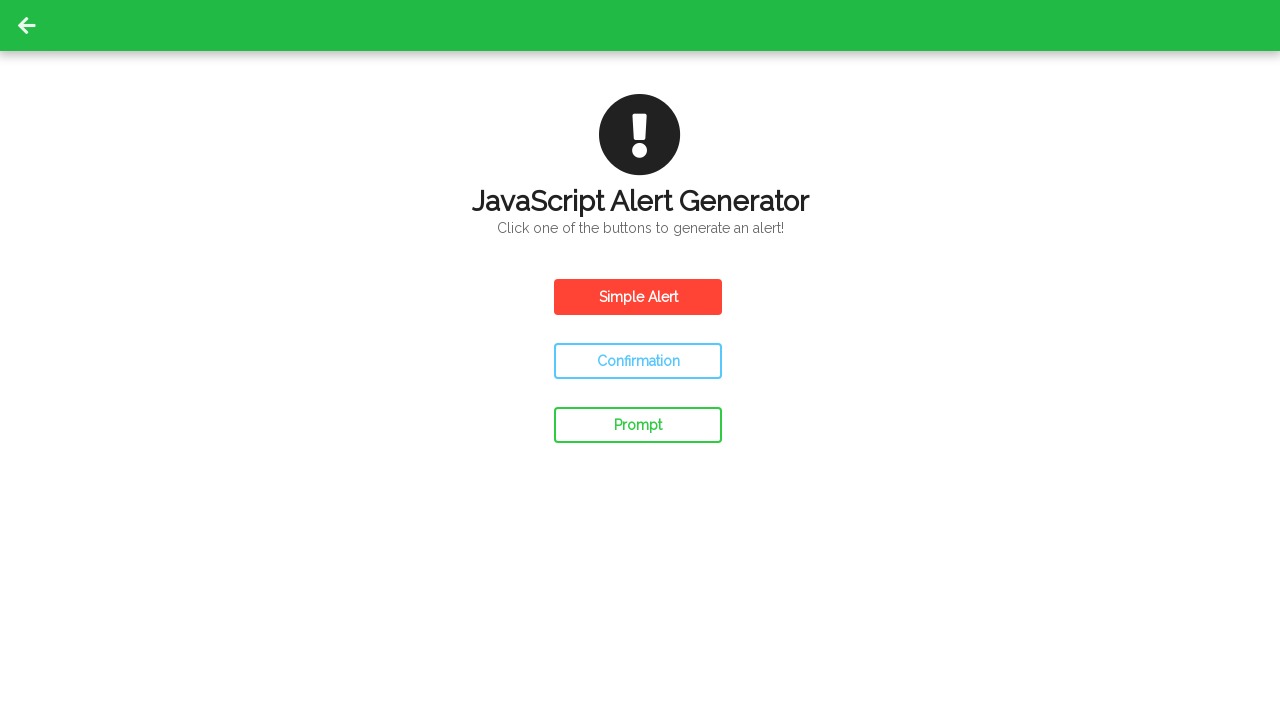

Waited 500ms for alert to be processed
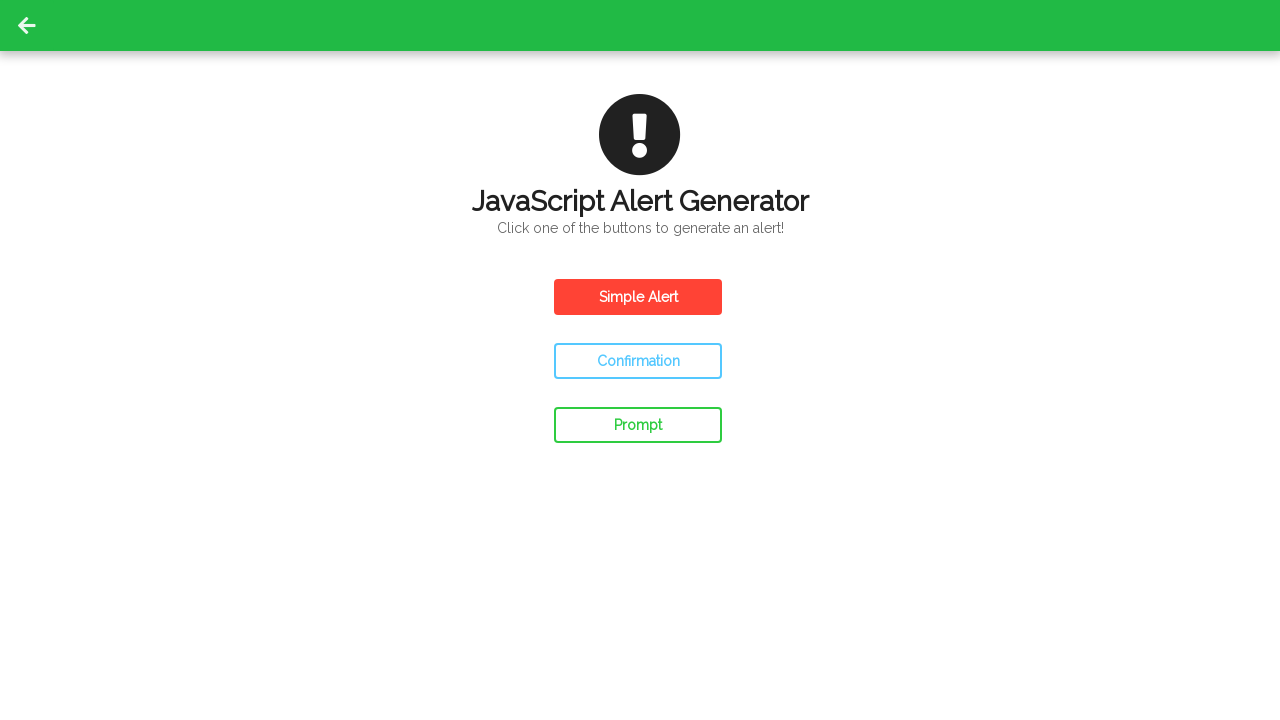

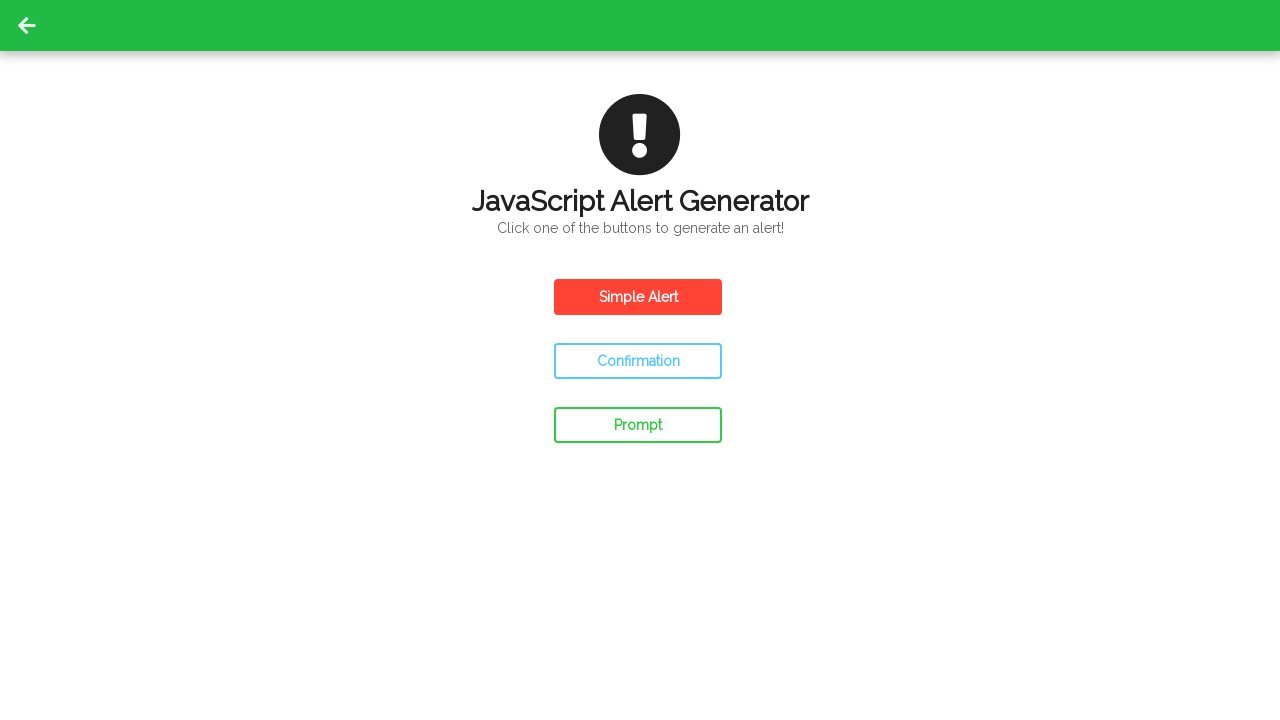